Tests form filling including text input, radio button, checkbox, dropdown selection, and form submission

Starting URL: https://www.techlistic.com/p/selenium-practice-form.html

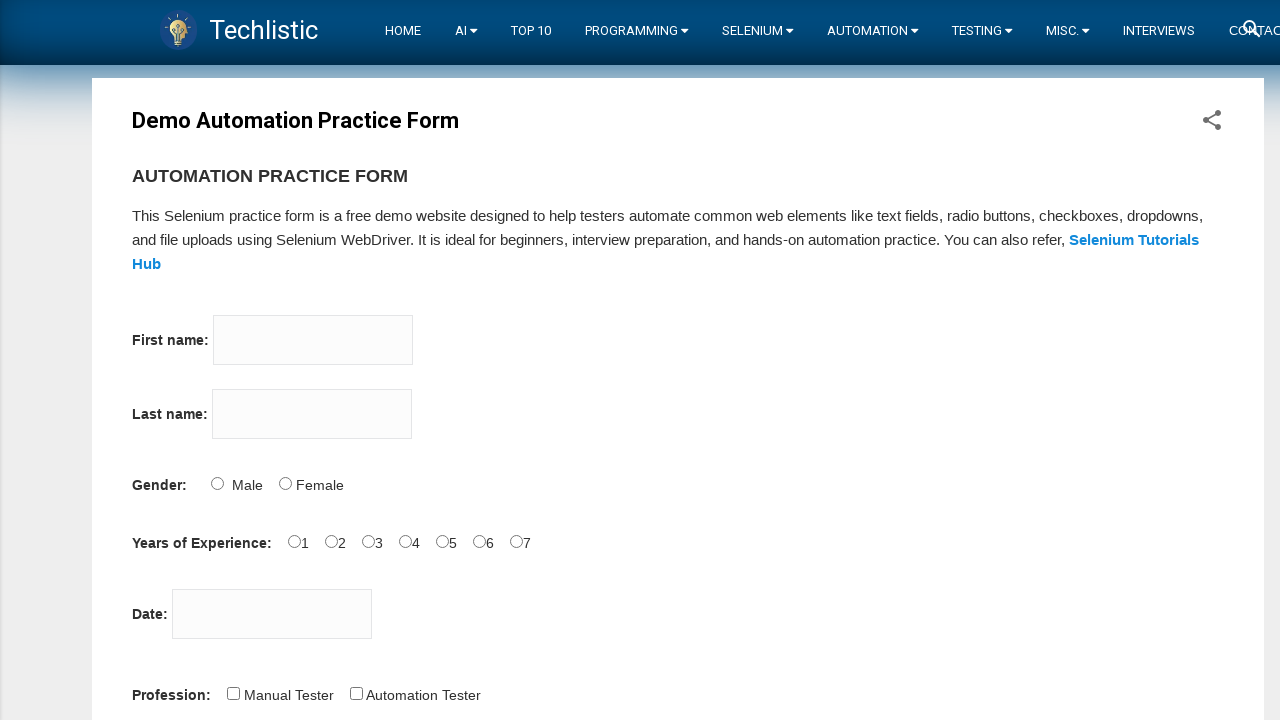

Filled first name text input with 'Puppeteer' on input[name='firstname']
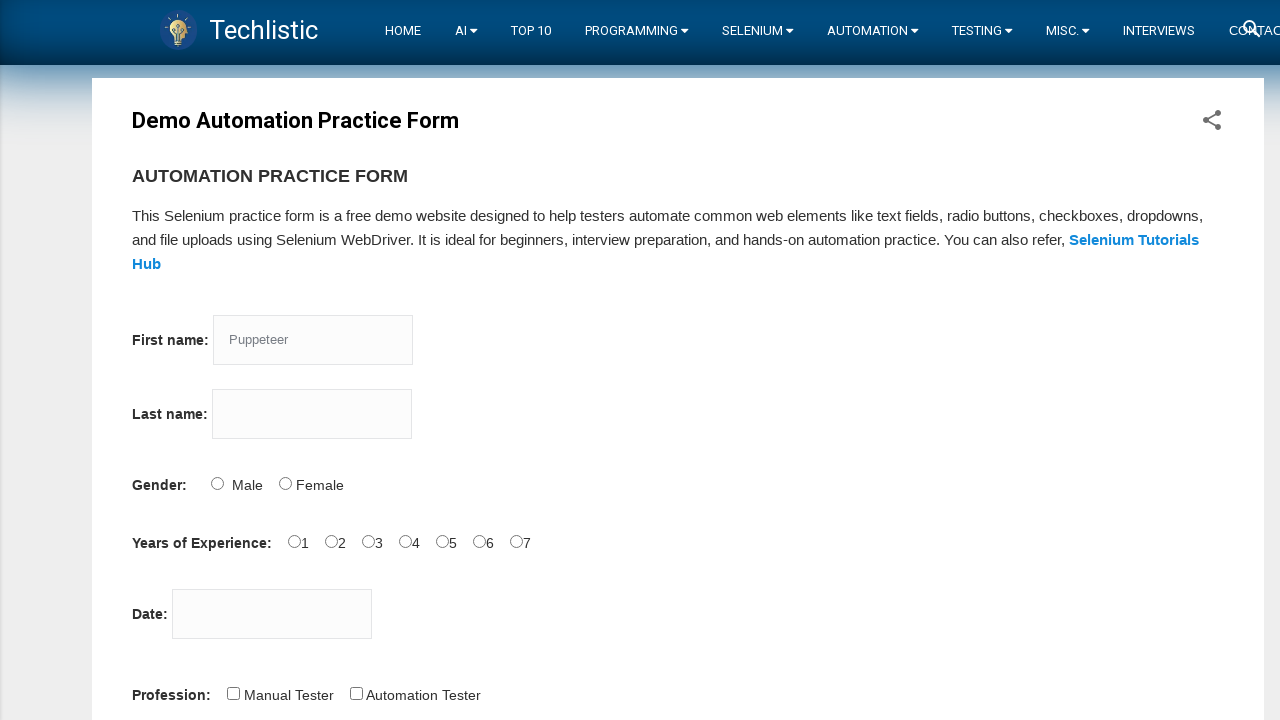

Selected radio button for 6+ years of experience at (516, 541) on #exp-6
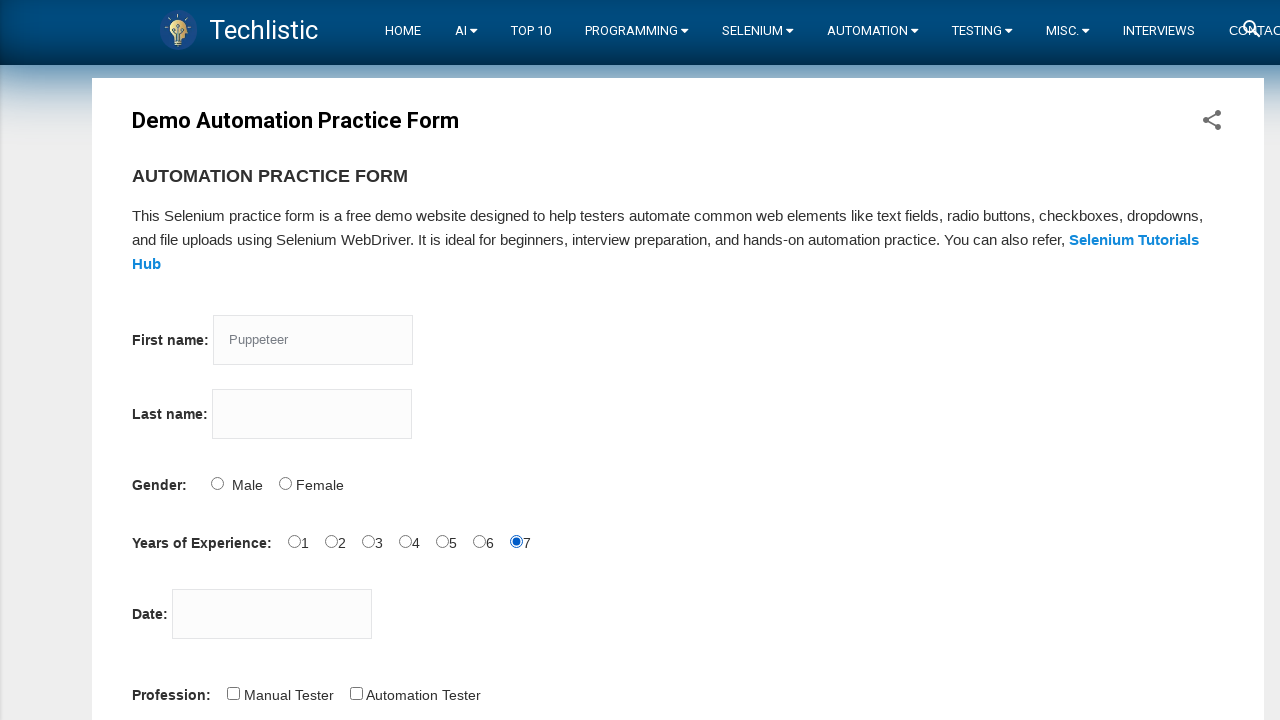

Checked profession checkbox at (356, 693) on #profession-1
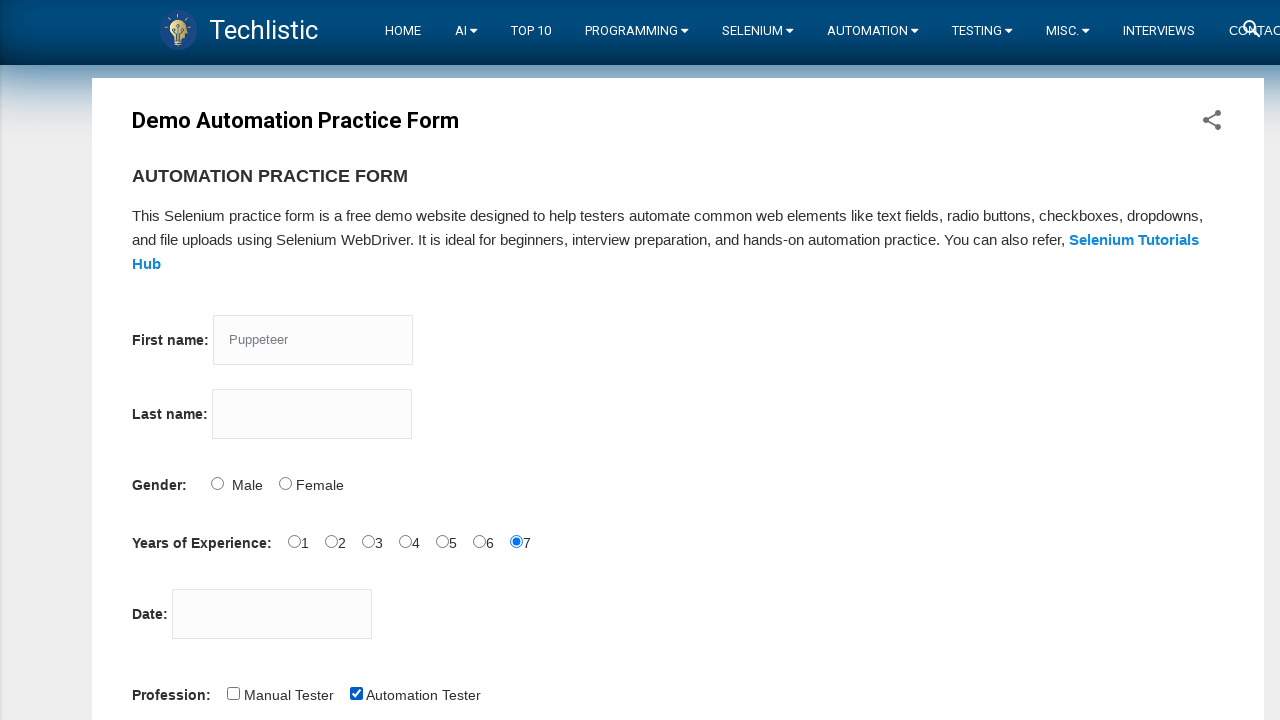

Selected 'Europe' from continents dropdown on #continents
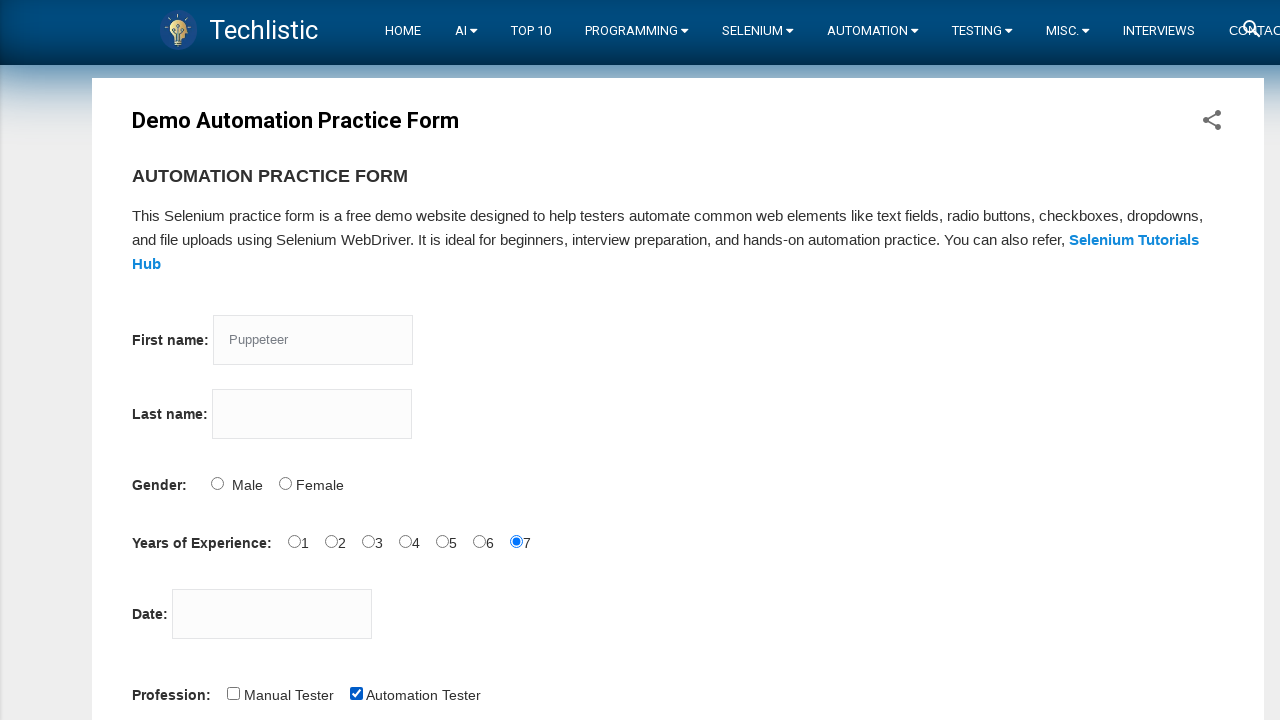

Clicked submit button to submit form at (157, 360) on #submit
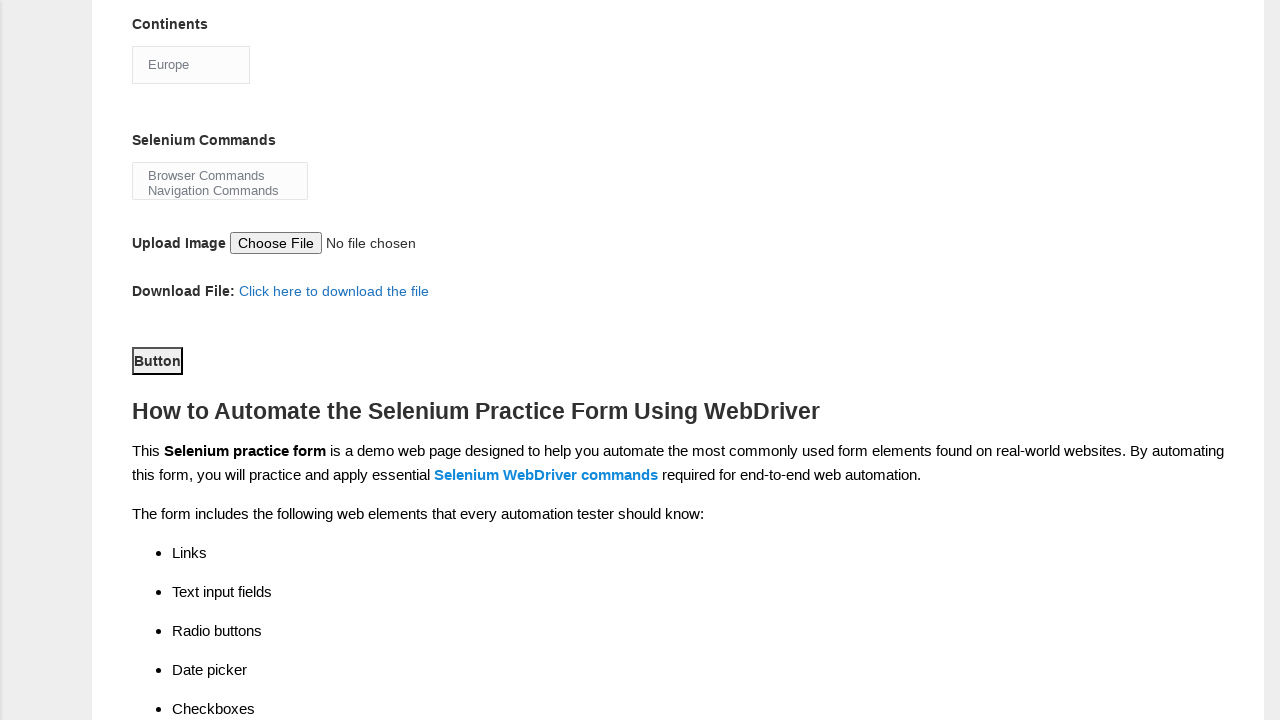

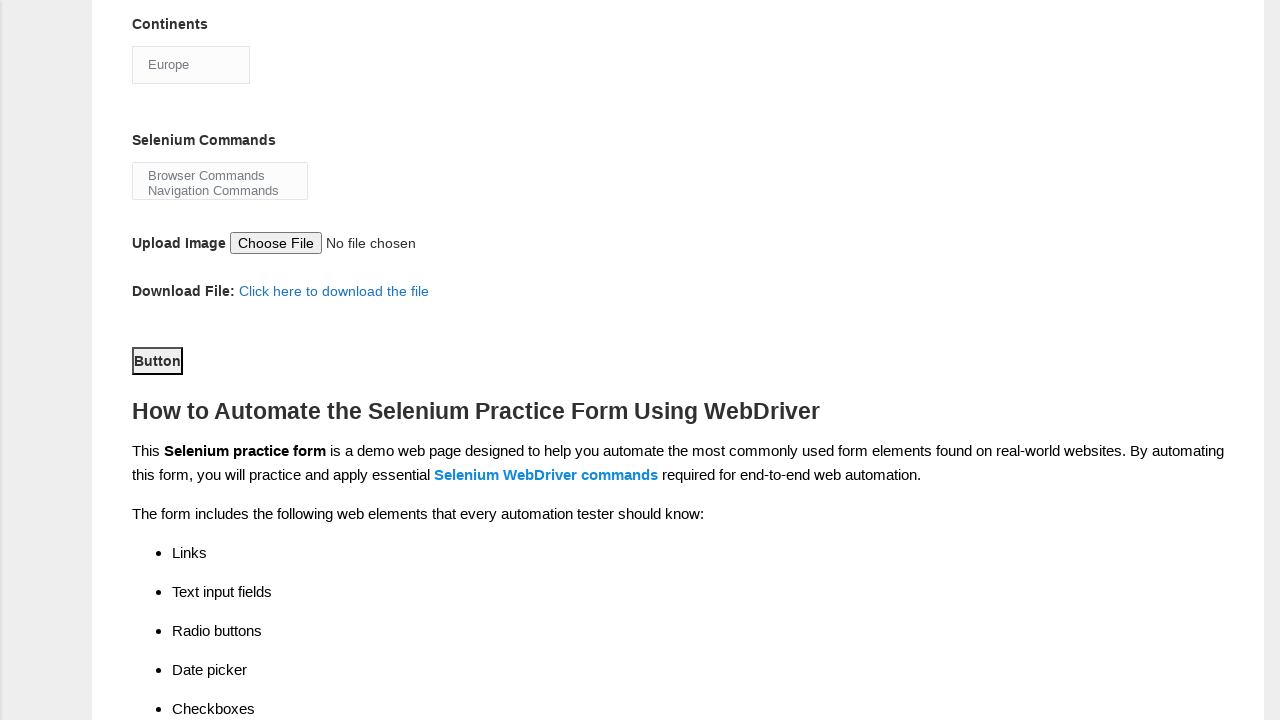